Tests e-commerce functionality by adding multiple vegetables to cart, applying a promo code, and verifying the items in the cart

Starting URL: https://rahulshettyacademy.com/seleniumPractise/

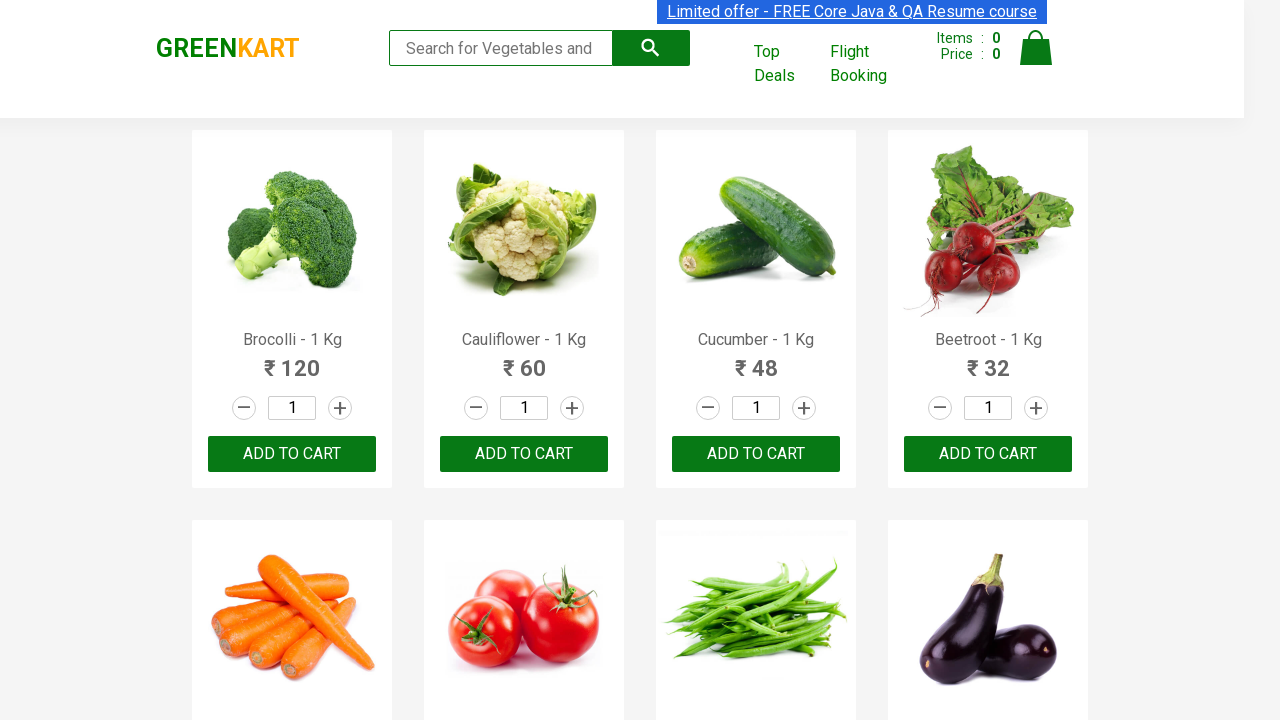

Retrieved all product names from the page
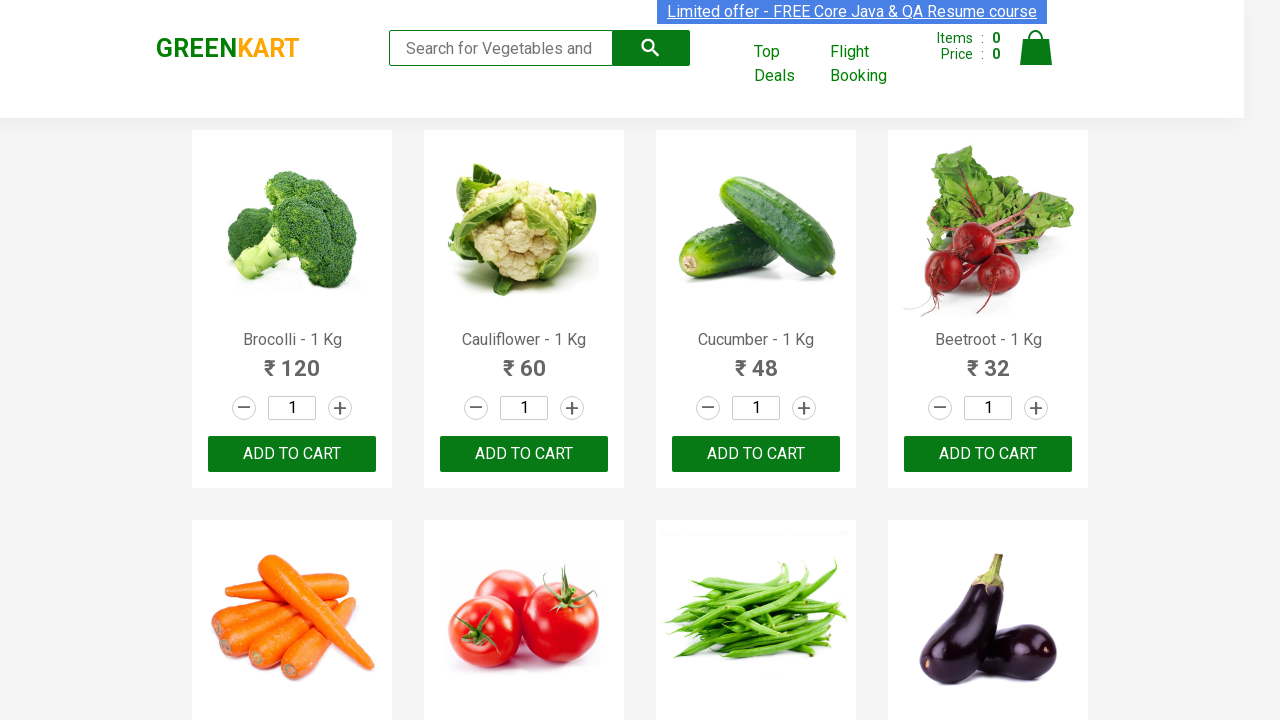

Added Beetroot to cart (1/3)
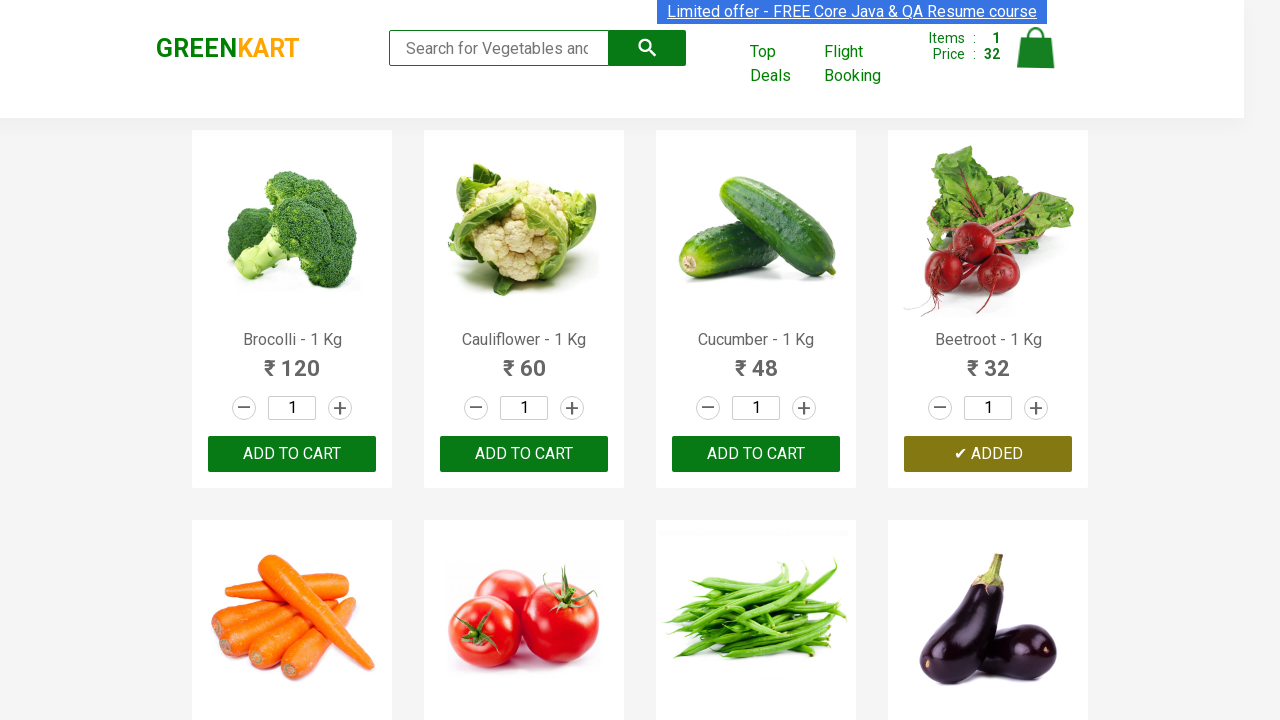

Added Carrot to cart (2/3)
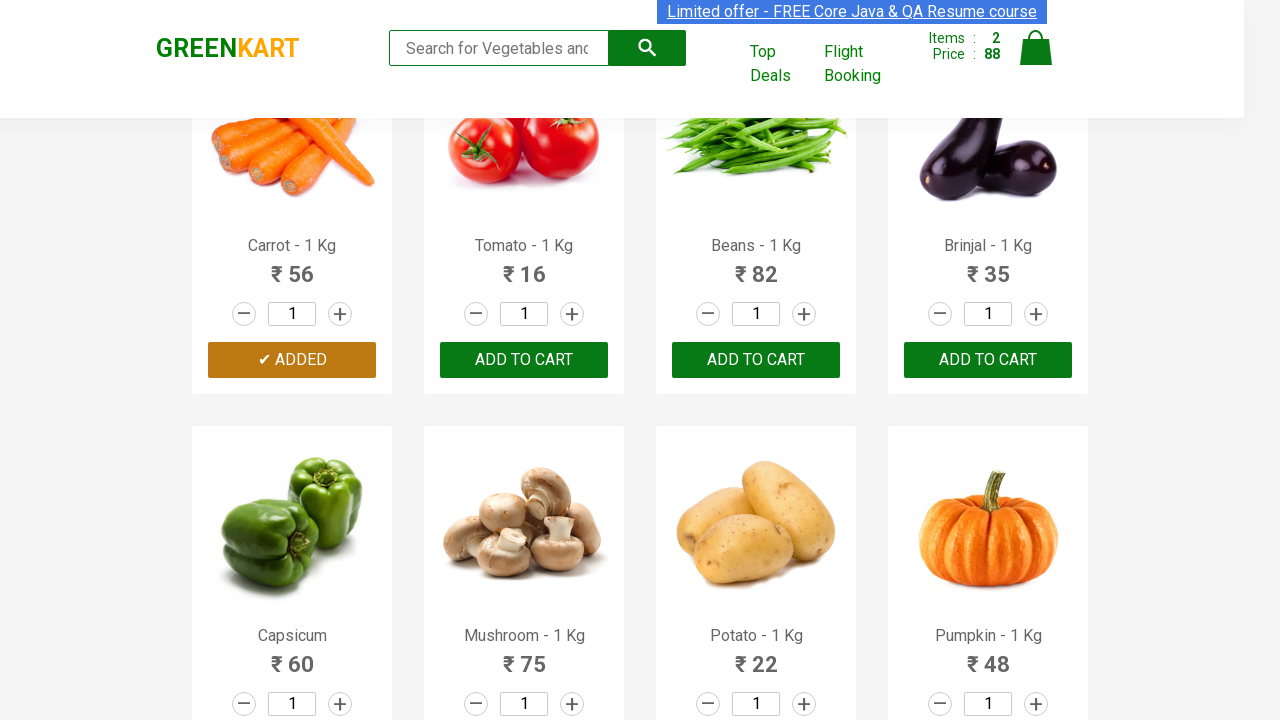

Added Beans to cart (3/3)
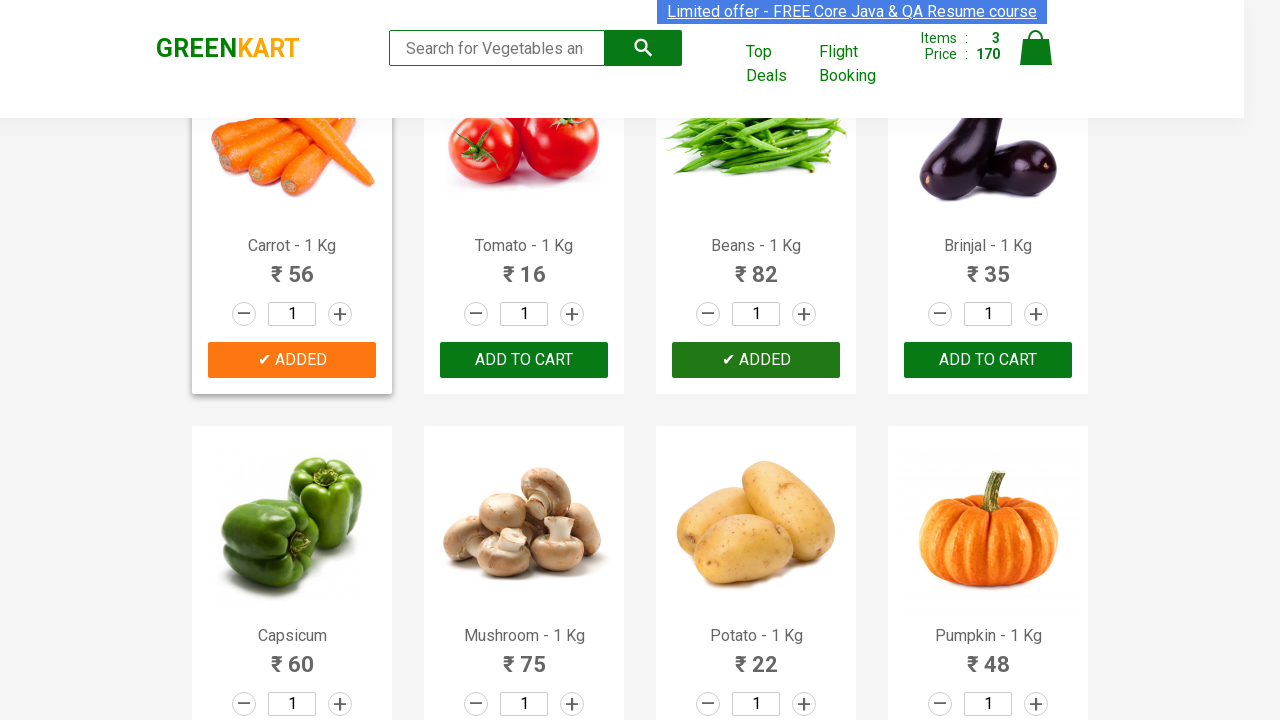

Clicked cart icon to view cart at (1036, 59) on .cart-icon
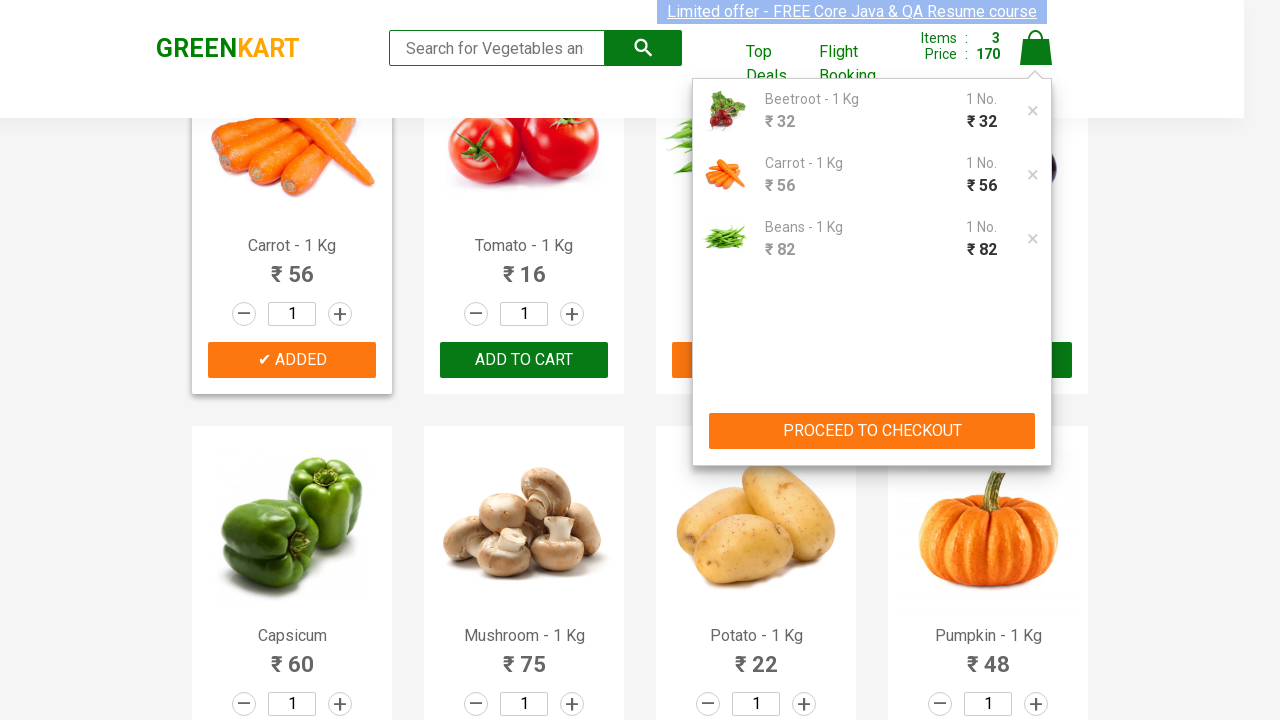

Cart preview loaded with product names visible
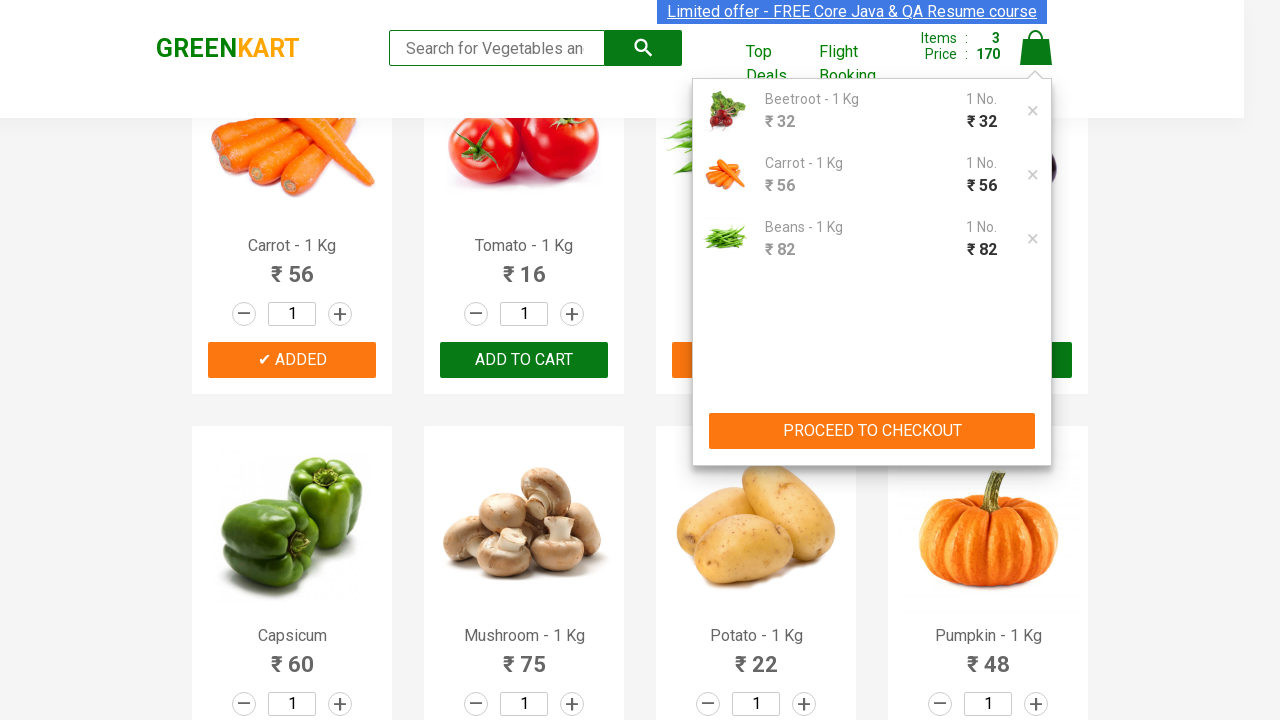

Clicked proceed to checkout button at (872, 431) on xpath=//div[@class='cart-preview active'] //button[@type='button']
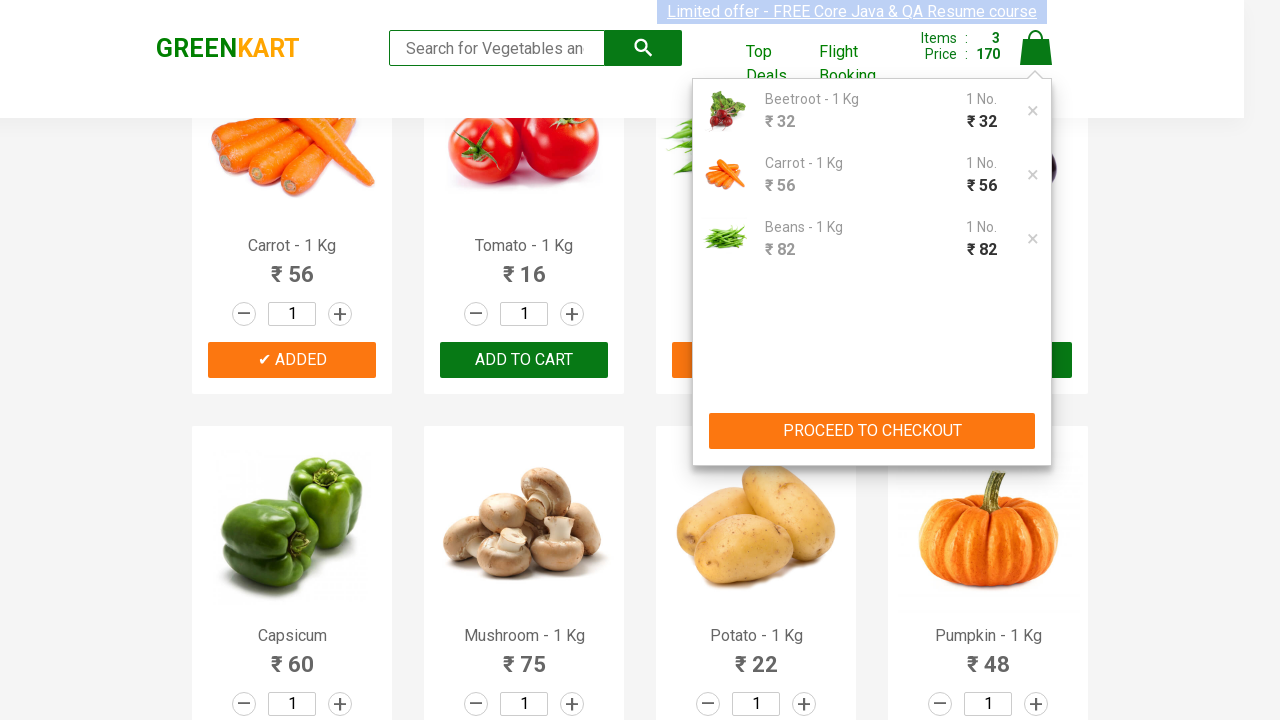

Promo code input field loaded
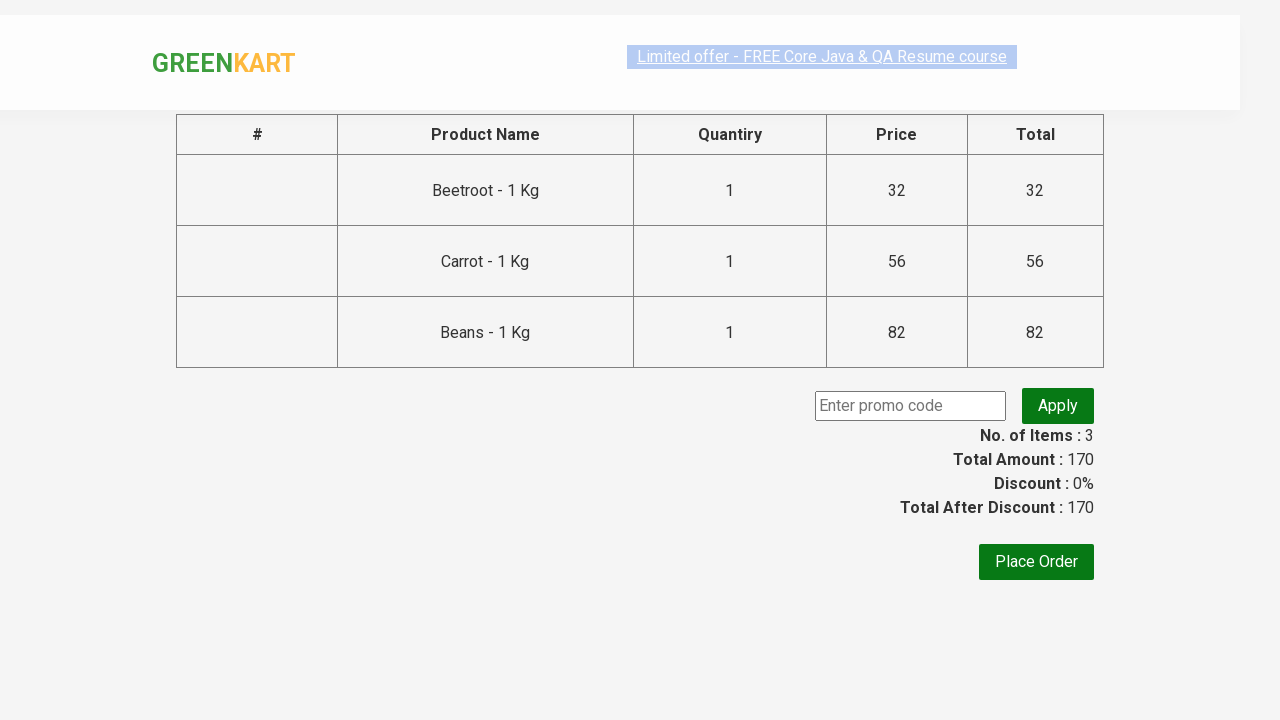

Entered promo code 'rahulshettyacademy' on input.promoCode
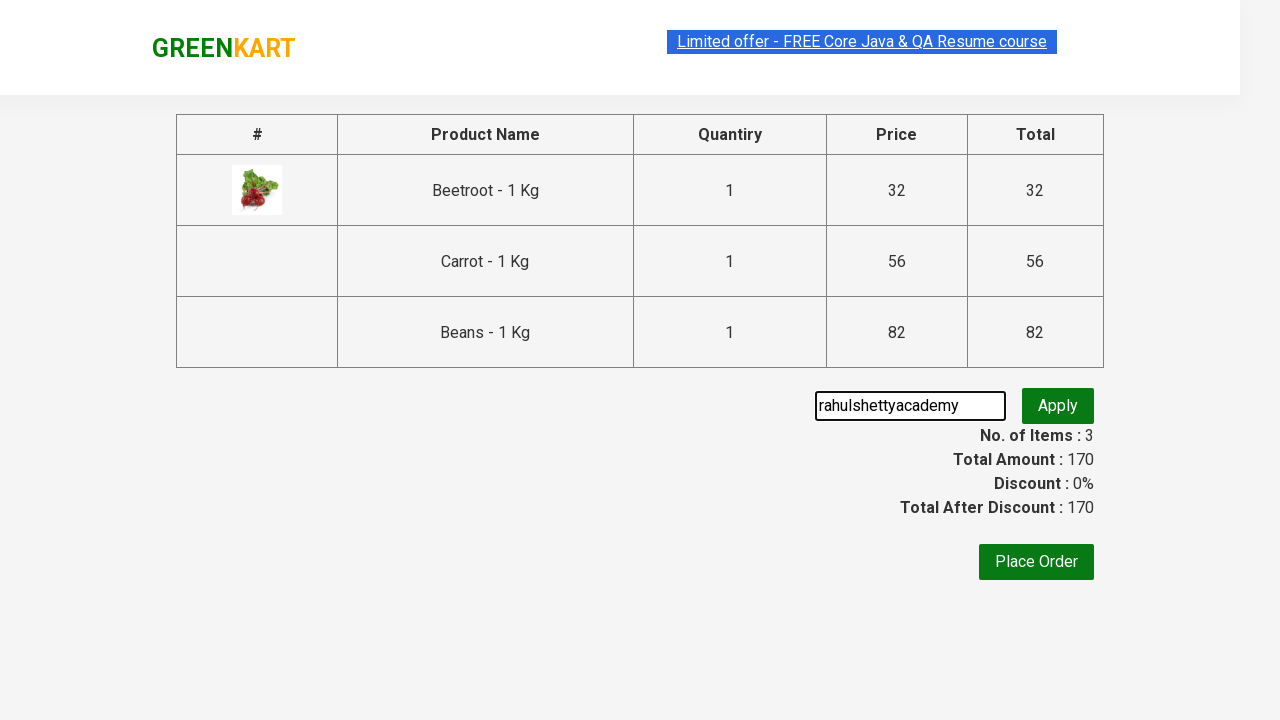

Clicked apply promo button at (1058, 406) on .promoBtn
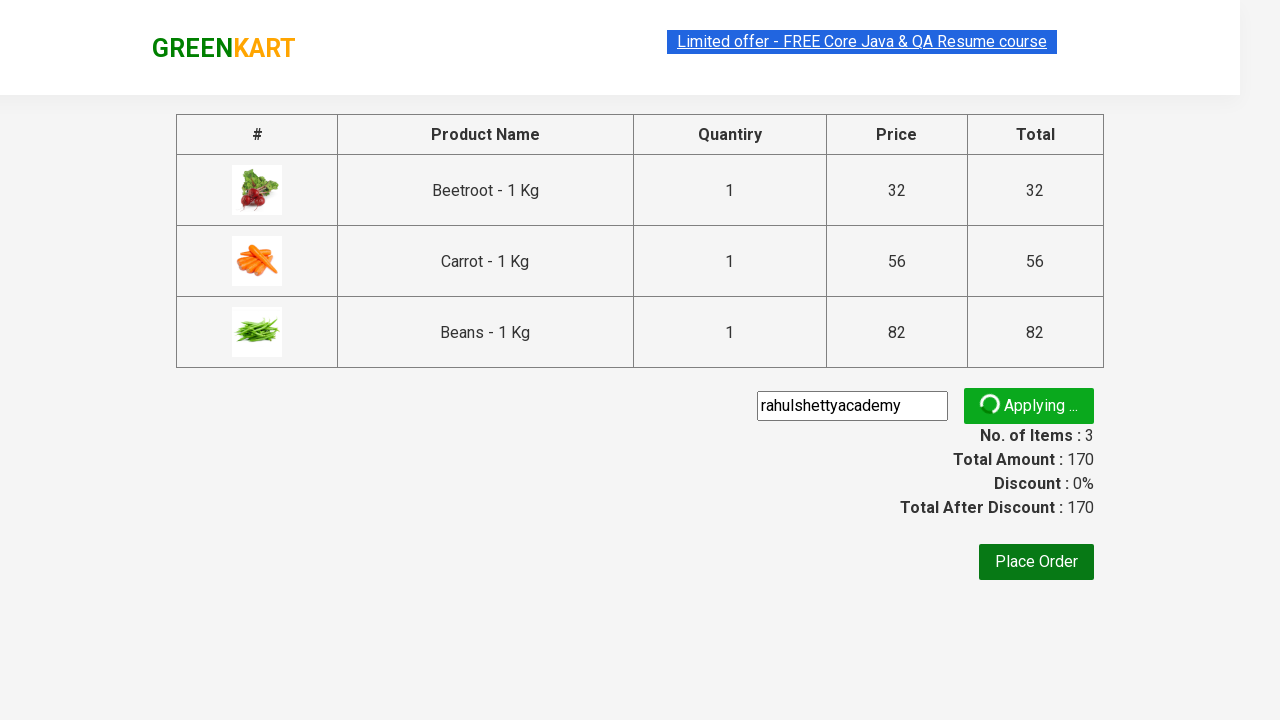

Promo code successfully applied - confirmation message displayed
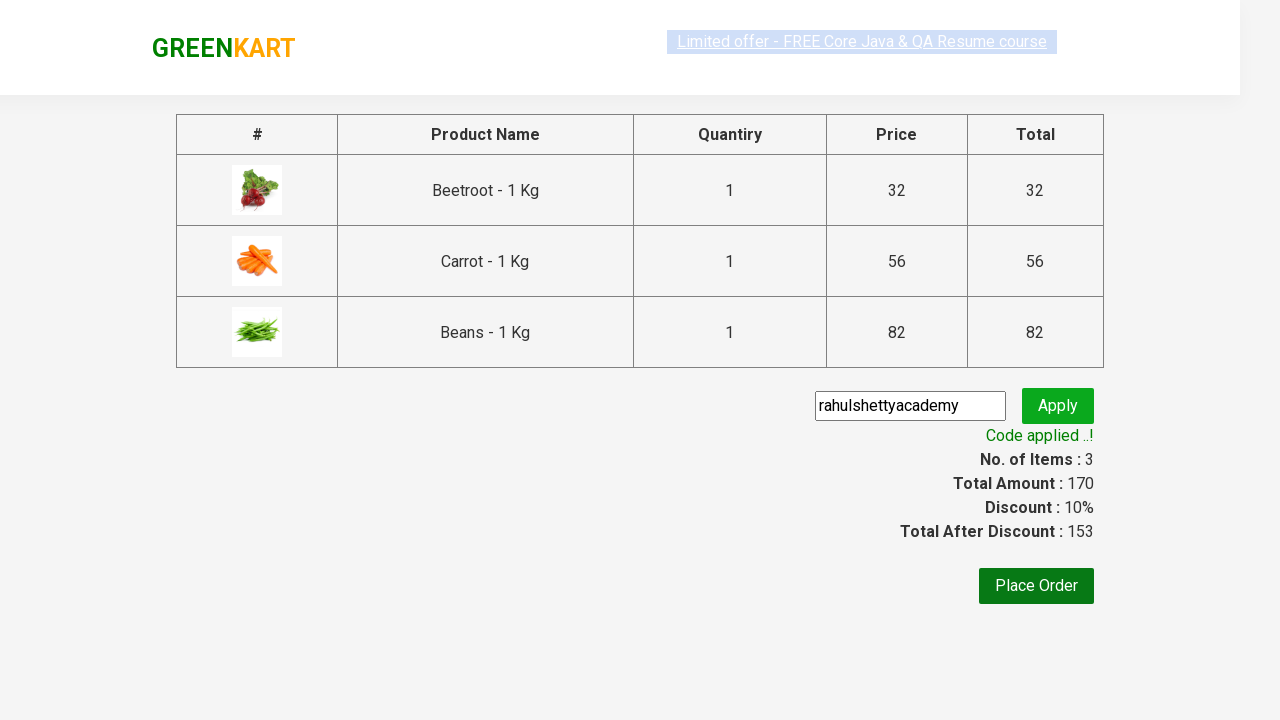

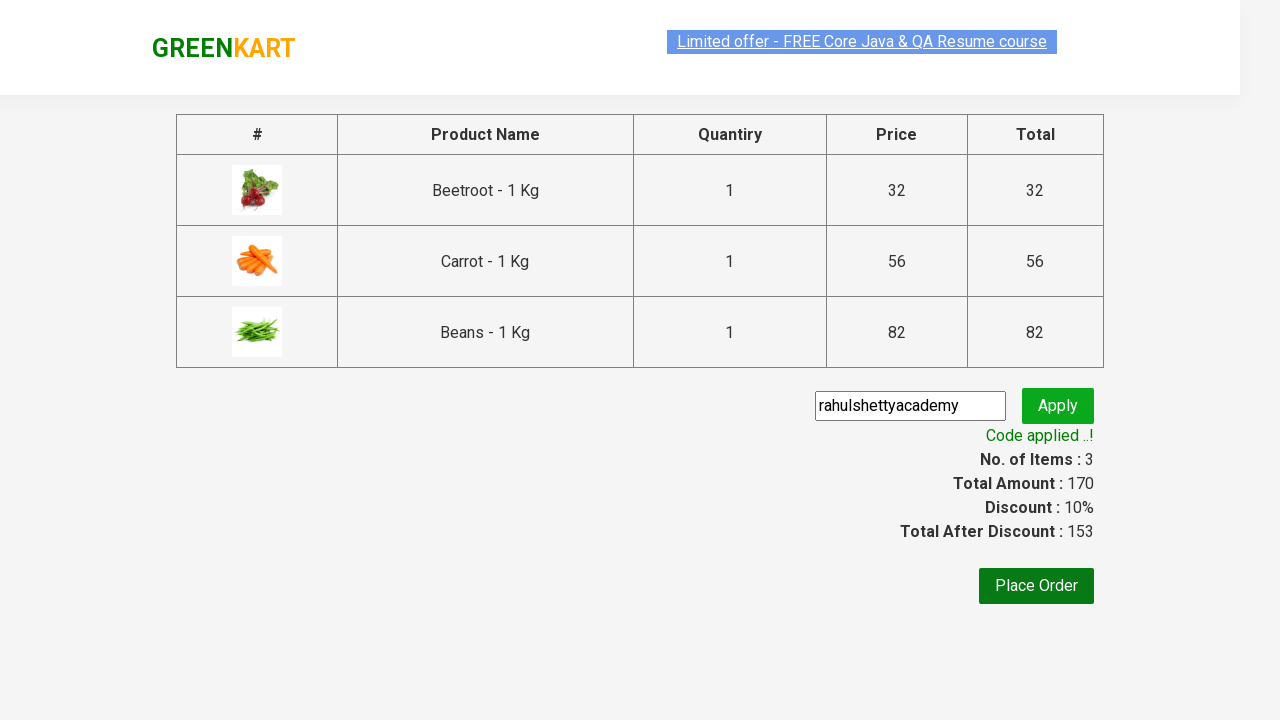